Navigates to RedBus website with notifications disabled to test page loading without popup interruptions

Starting URL: https://www.redbus.in/

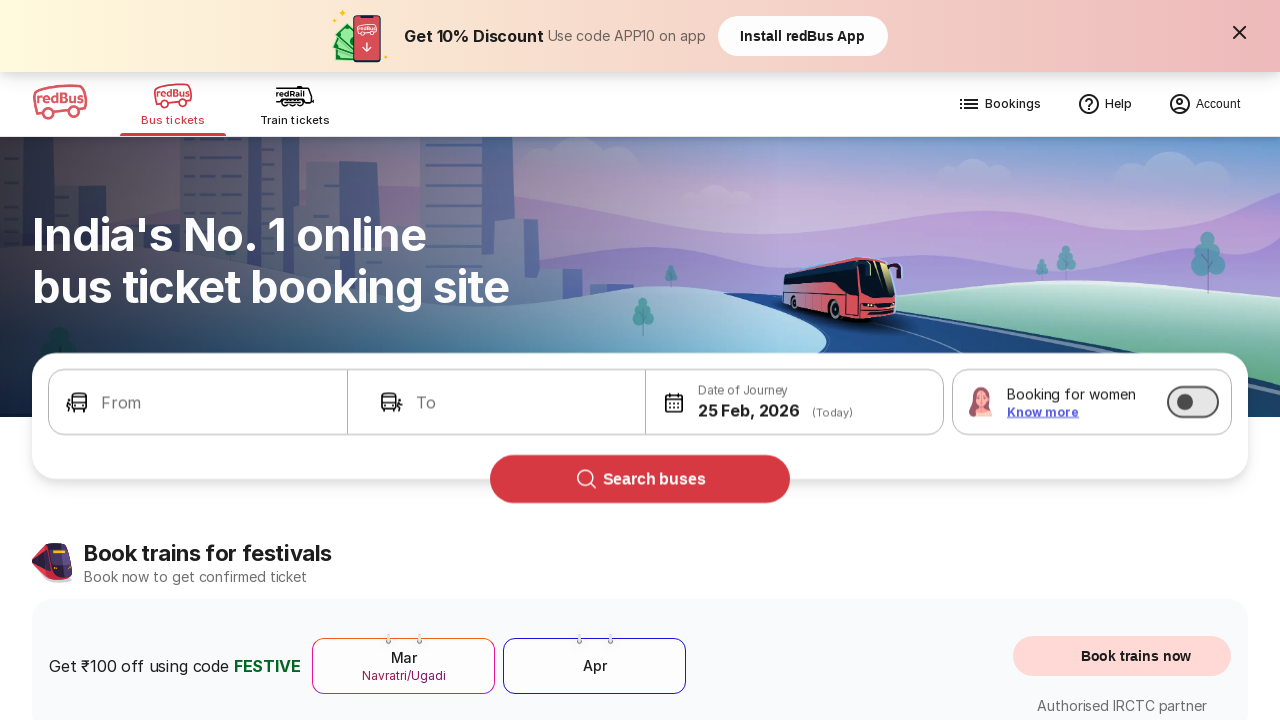

Navigated to RedBus website with notifications disabled
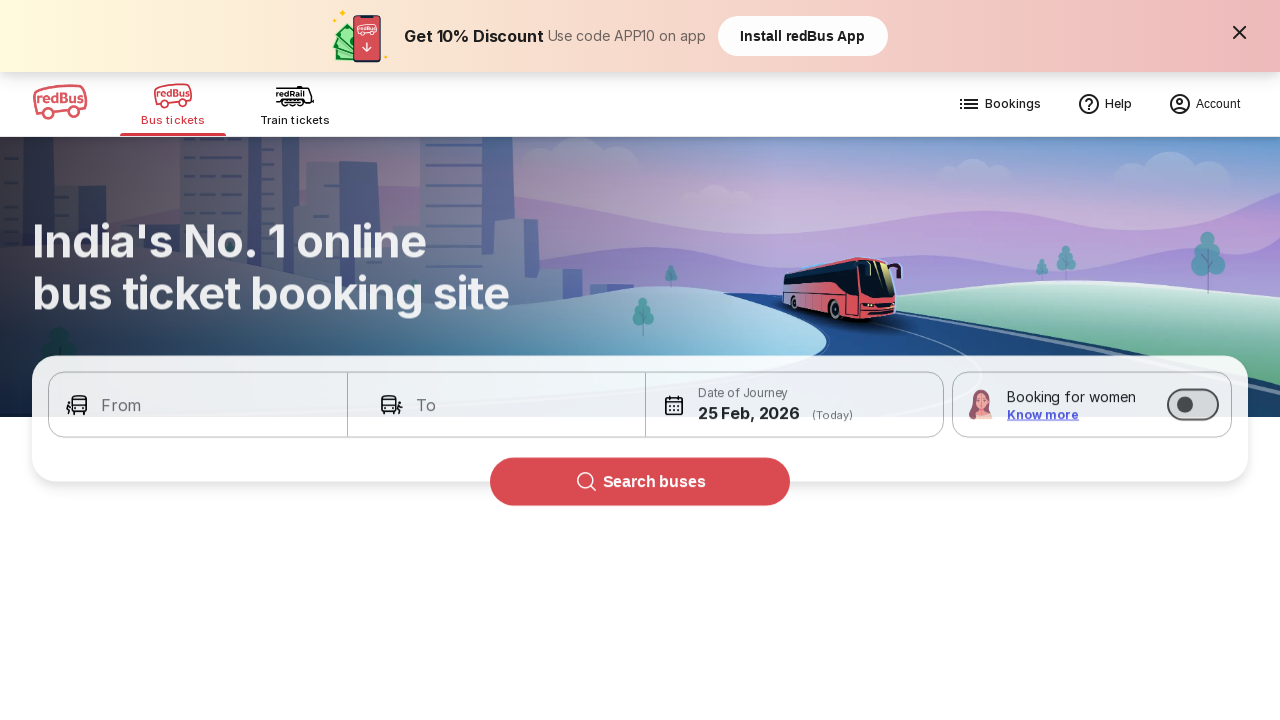

Page loaded successfully without popup interruptions
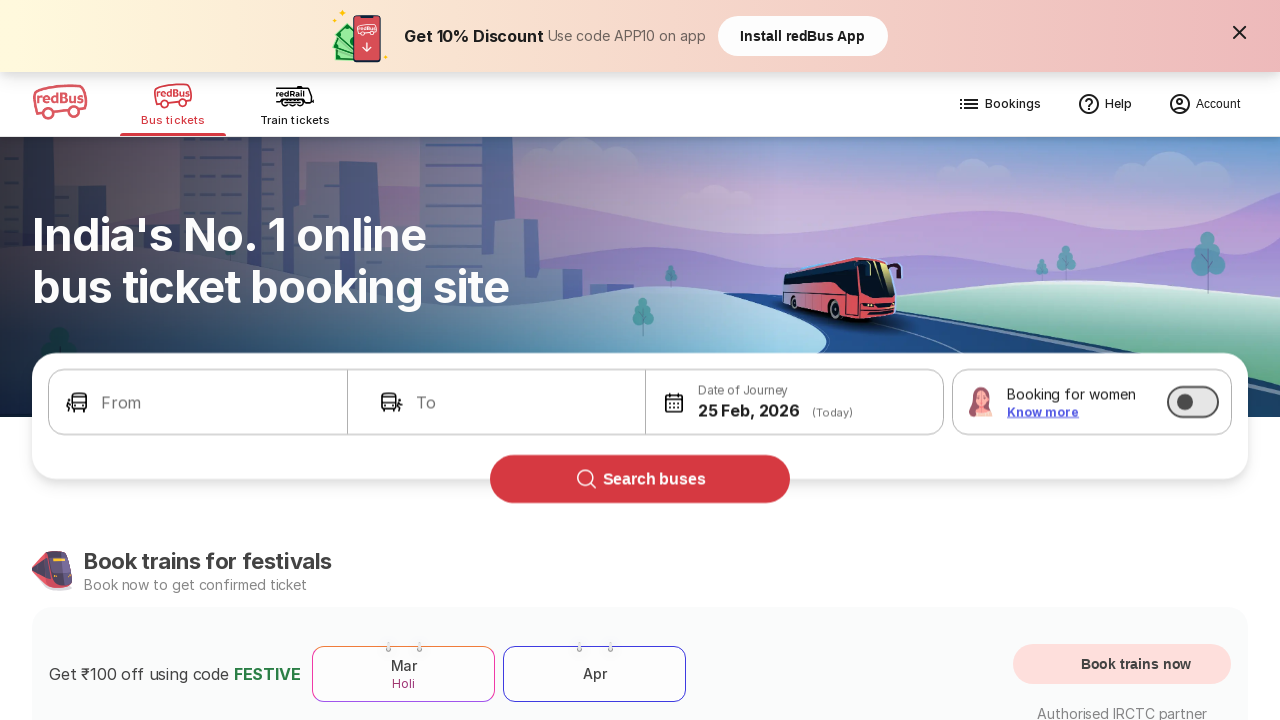

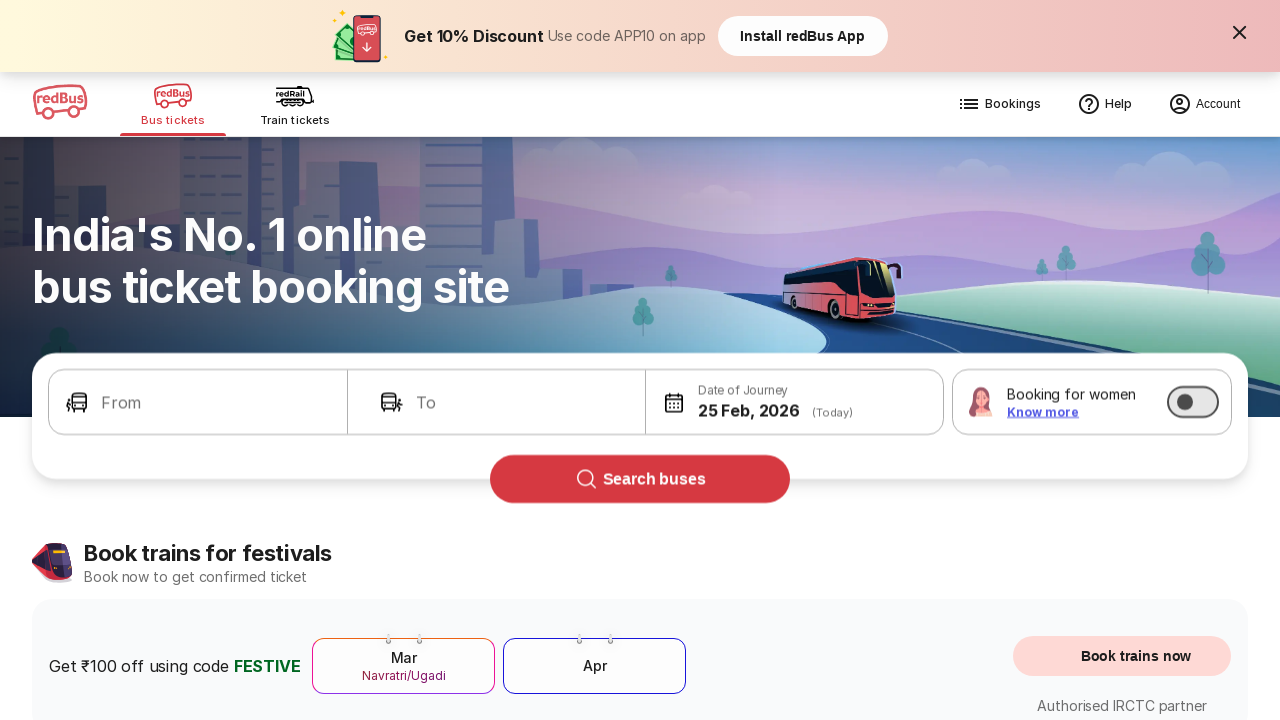